Tests adding todo items to the list by filling the input and pressing Enter, verifying items appear in the list

Starting URL: https://demo.playwright.dev/todomvc

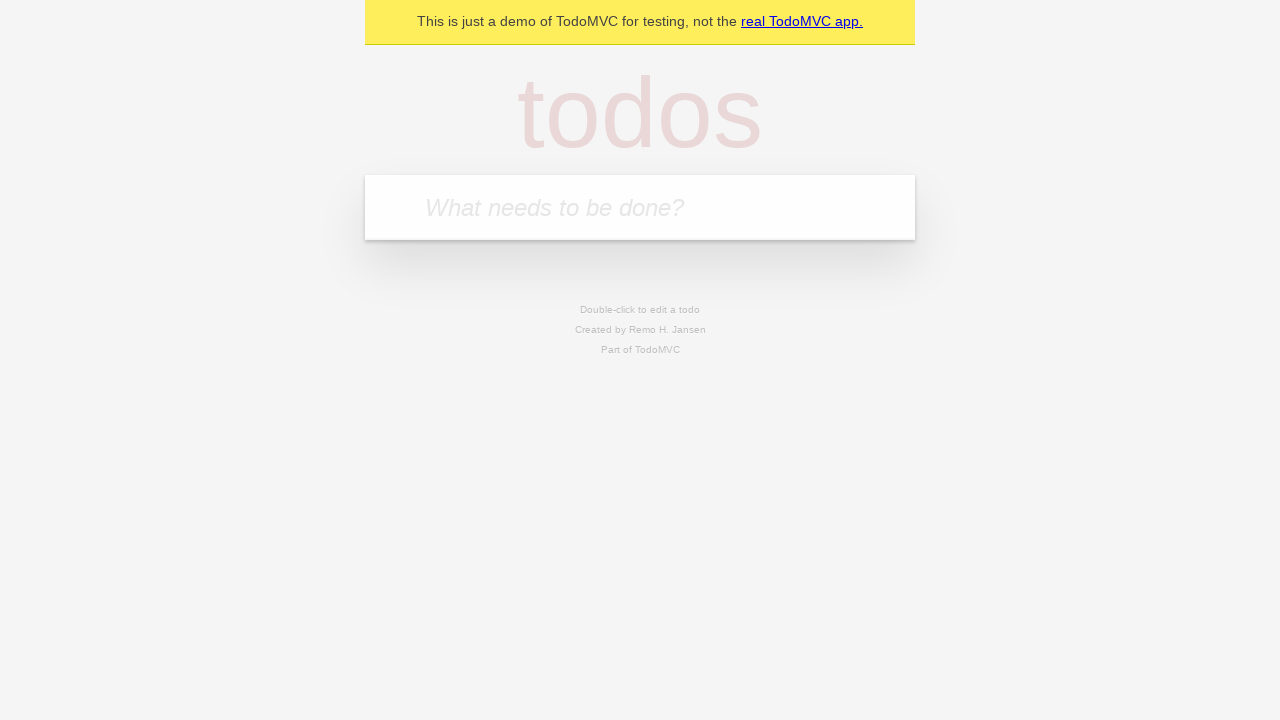

Clicked body to ensure focus at (640, 178) on body
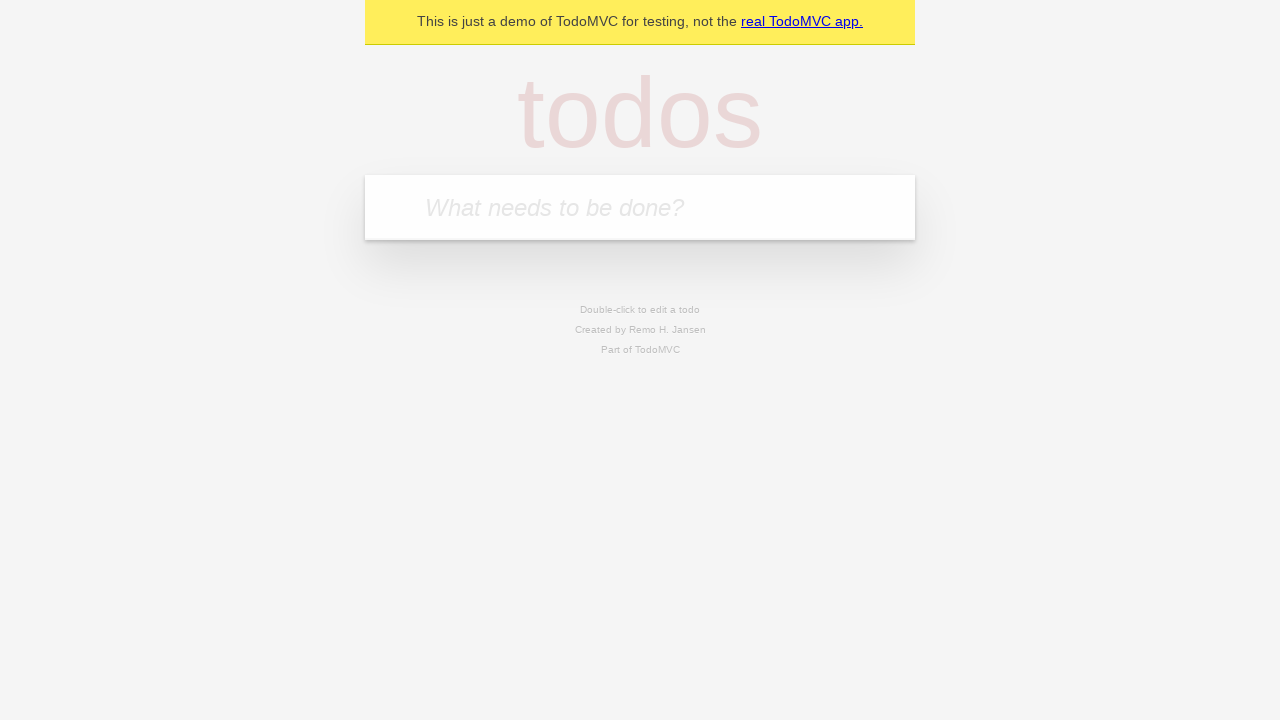

Filled todo input with 'buy some cheese' on internal:attr=[placeholder="What needs to be done?"i]
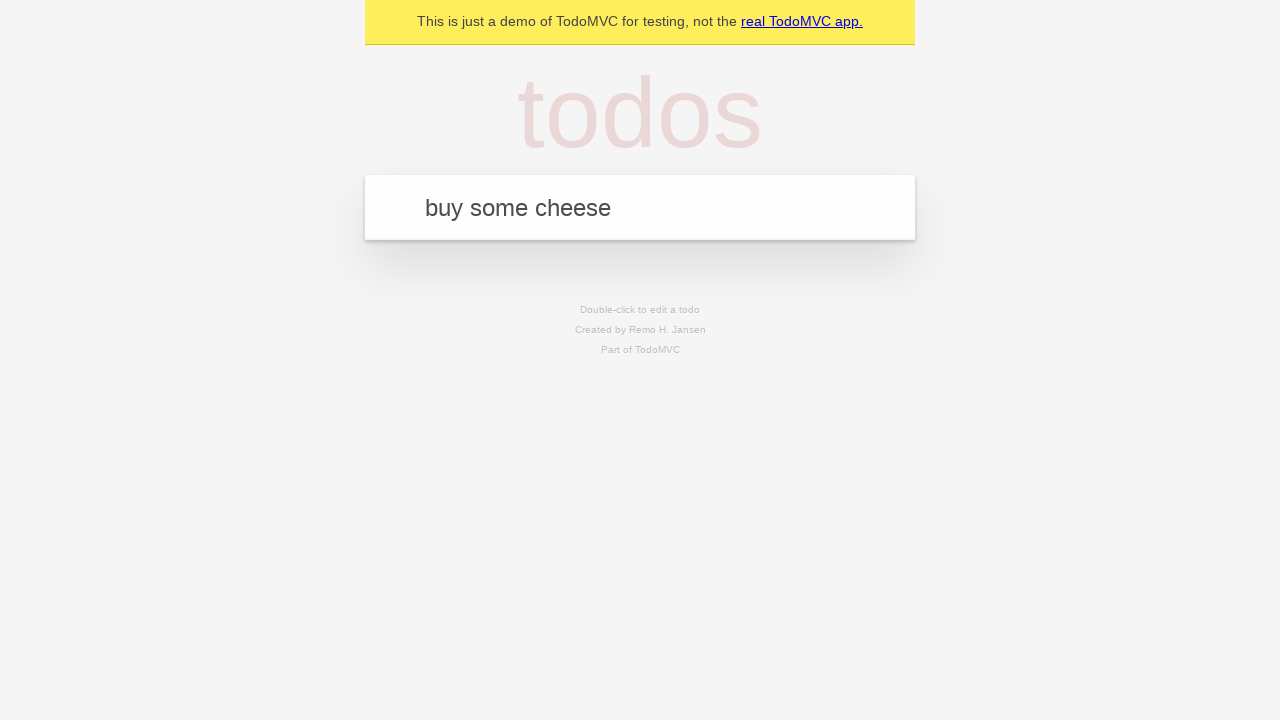

Pressed Enter to add first todo item on internal:attr=[placeholder="What needs to be done?"i]
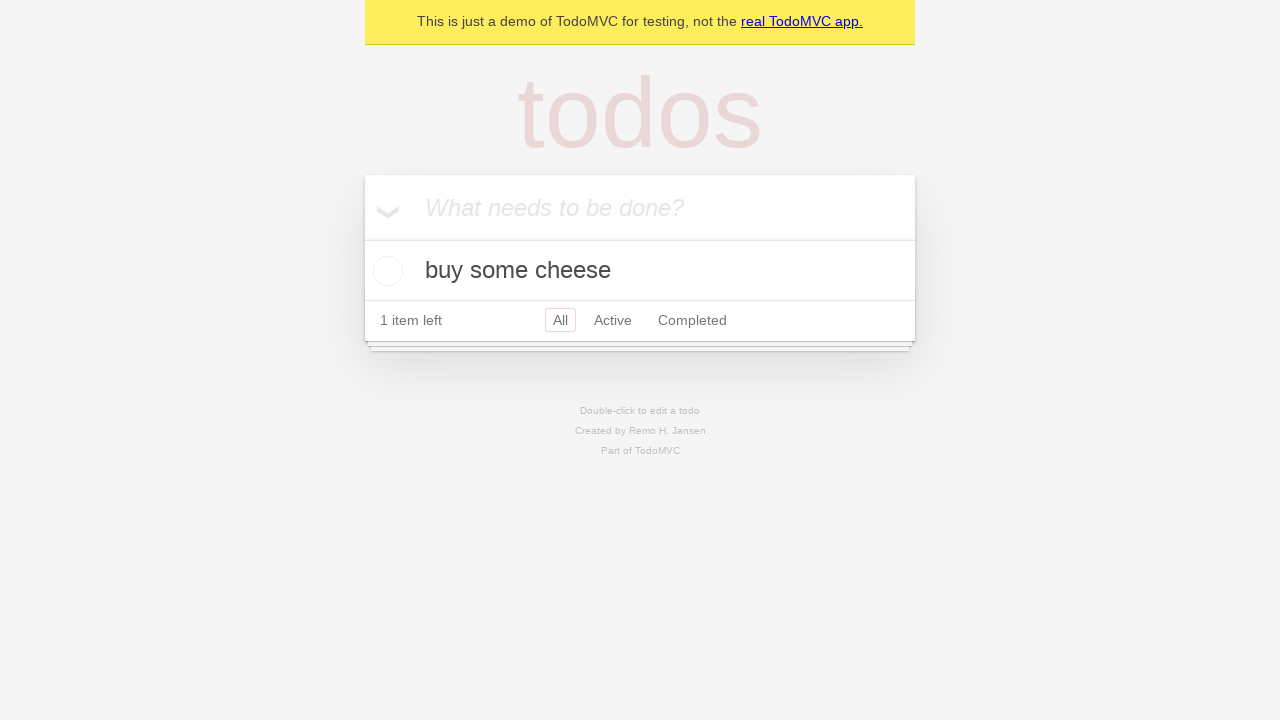

First todo item appeared in the list
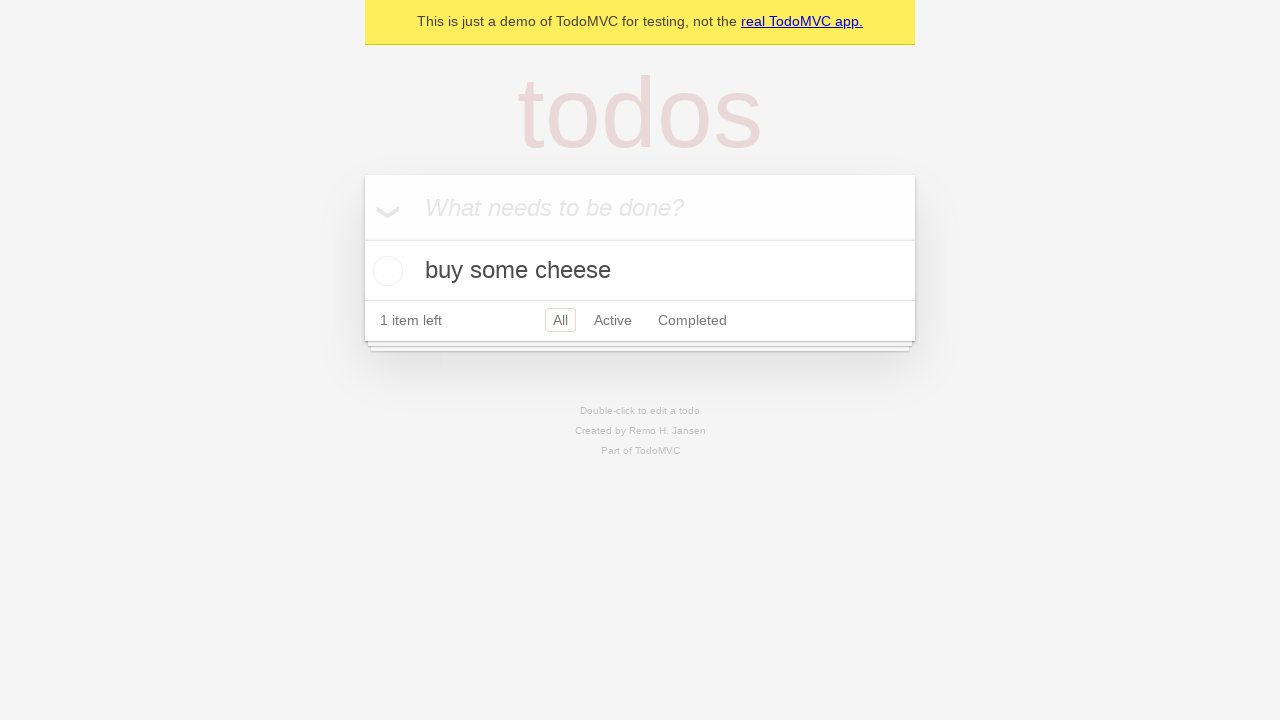

Filled todo input with 'feed the cat' on internal:attr=[placeholder="What needs to be done?"i]
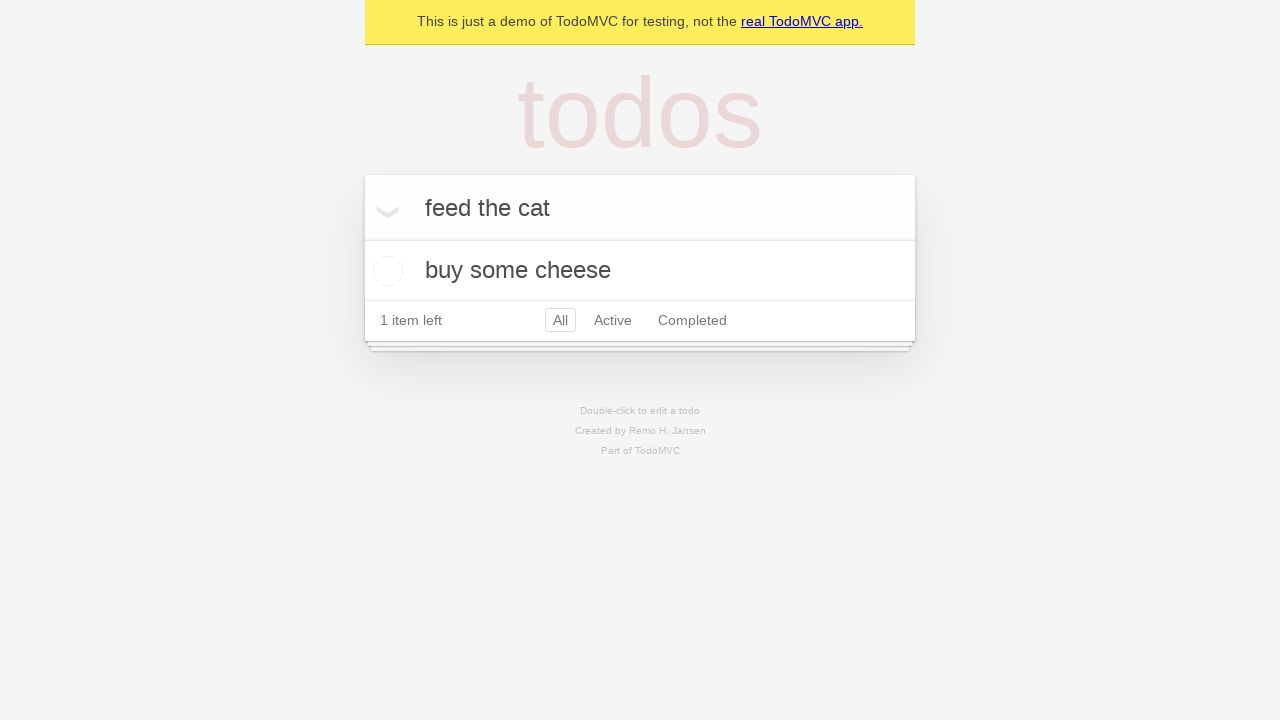

Pressed Enter to add second todo item on internal:attr=[placeholder="What needs to be done?"i]
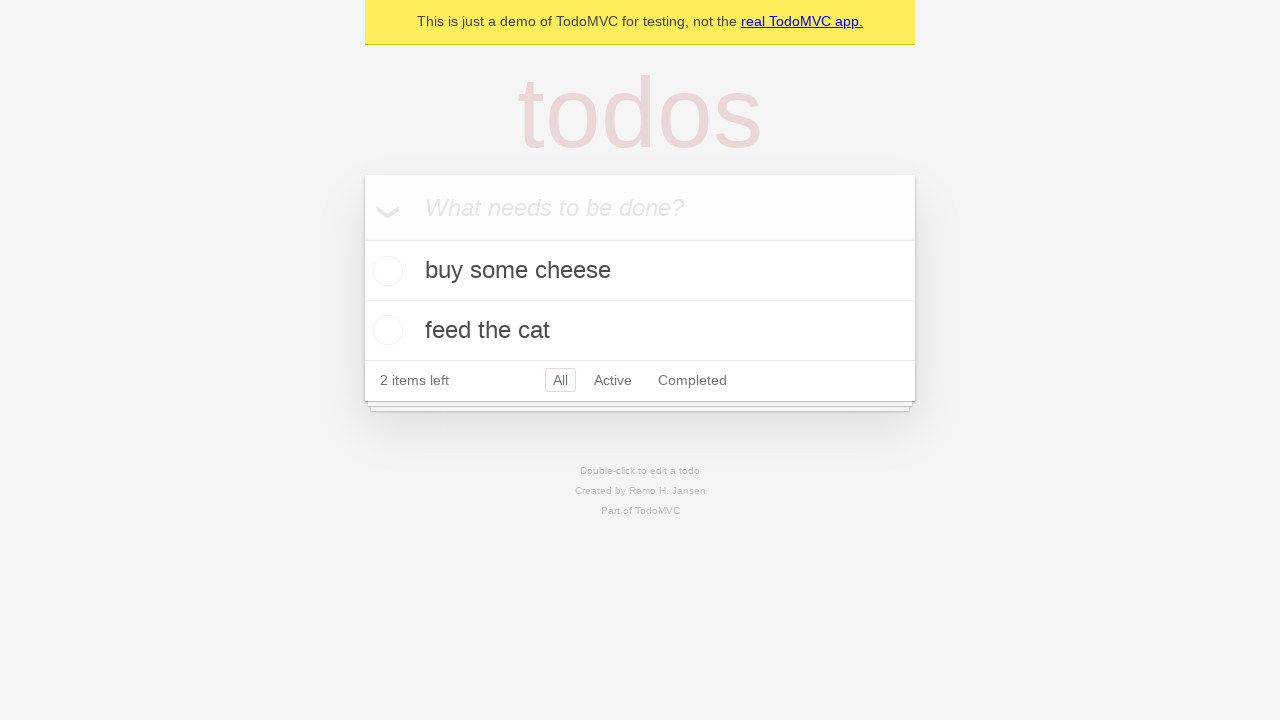

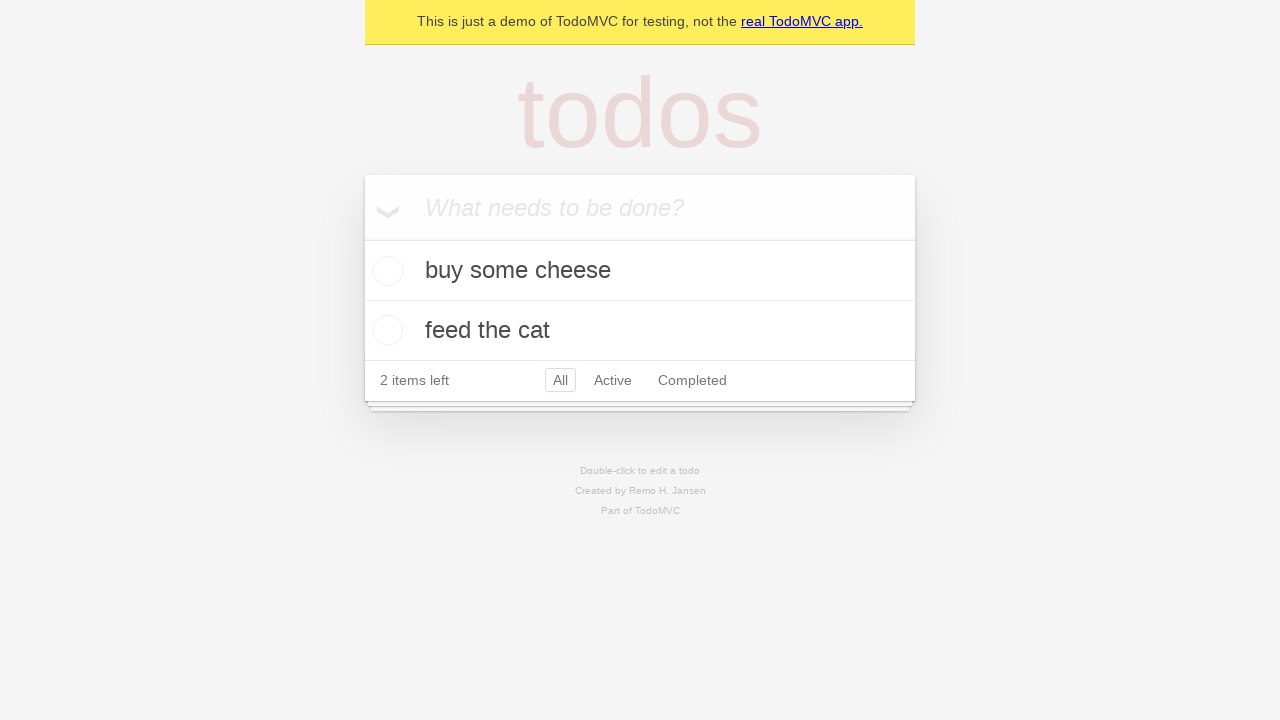